Navigates to the J programming languages page and counts the number of languages listed

Starting URL: http://www.99-bottles-of-beer.net/

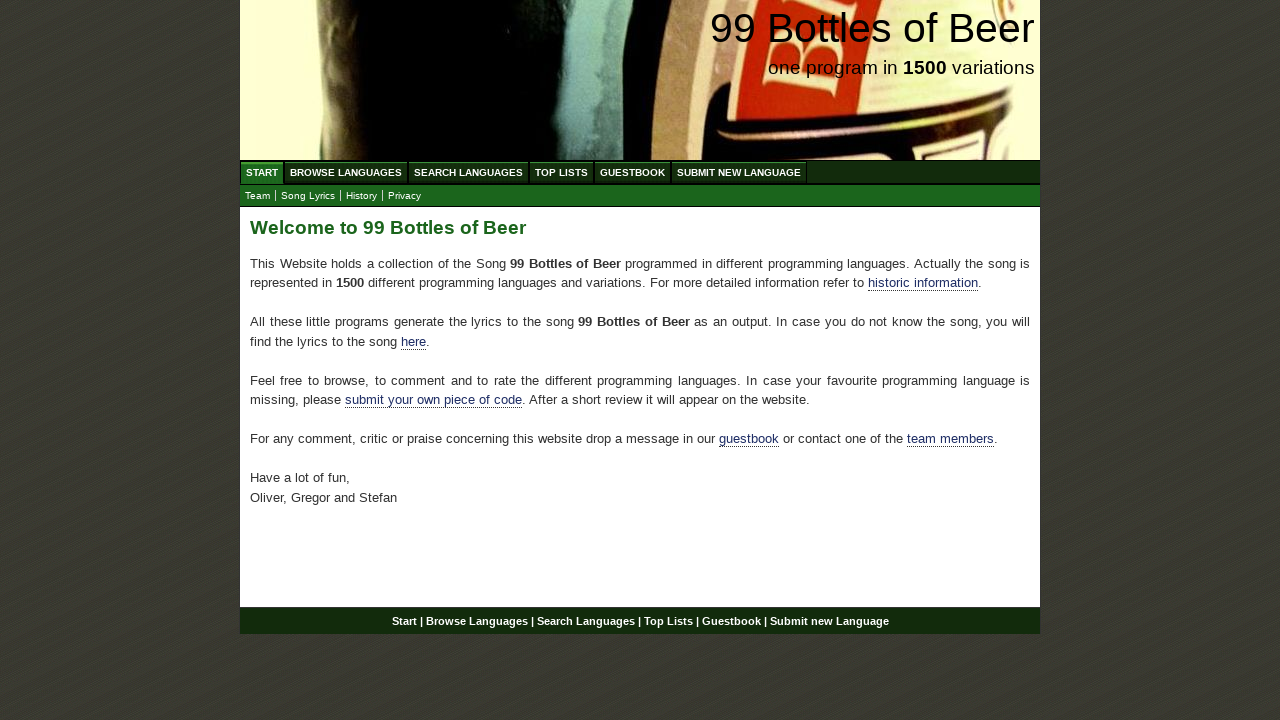

Clicked on Browse Languages menu at (346, 172) on a[href='/abc.html']
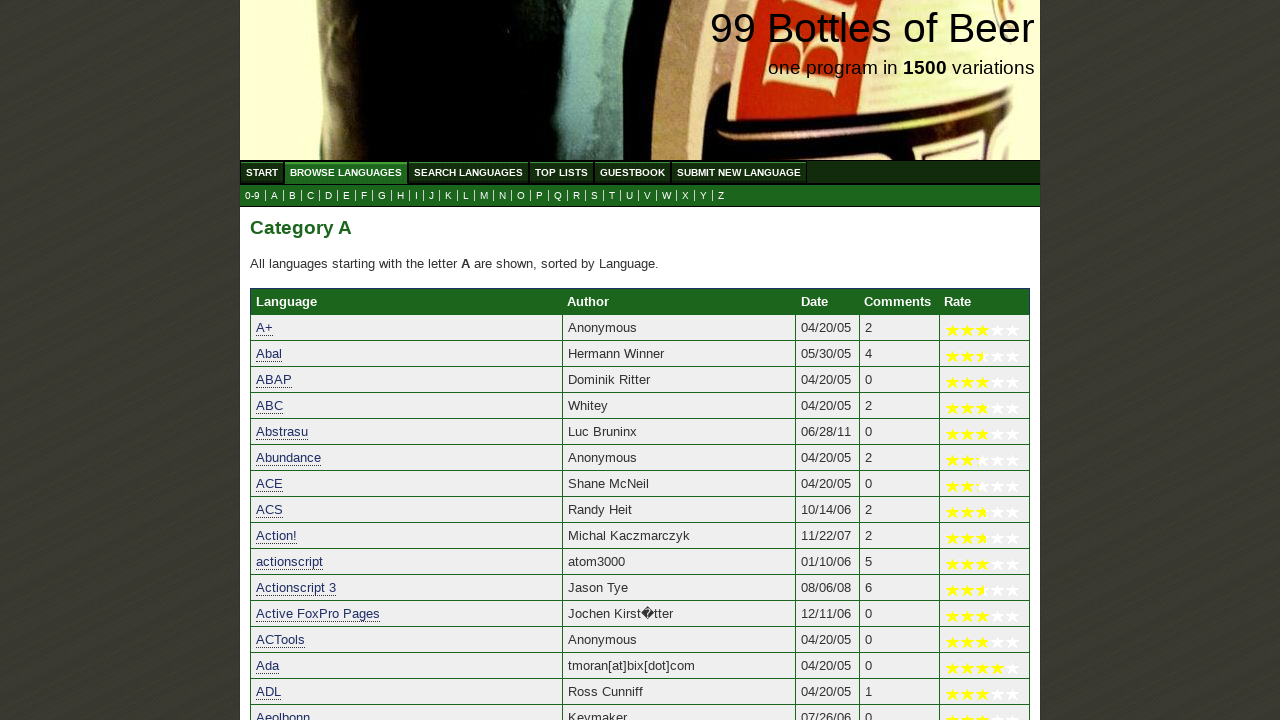

Clicked on J submenu at (432, 196) on a[href='j.html']
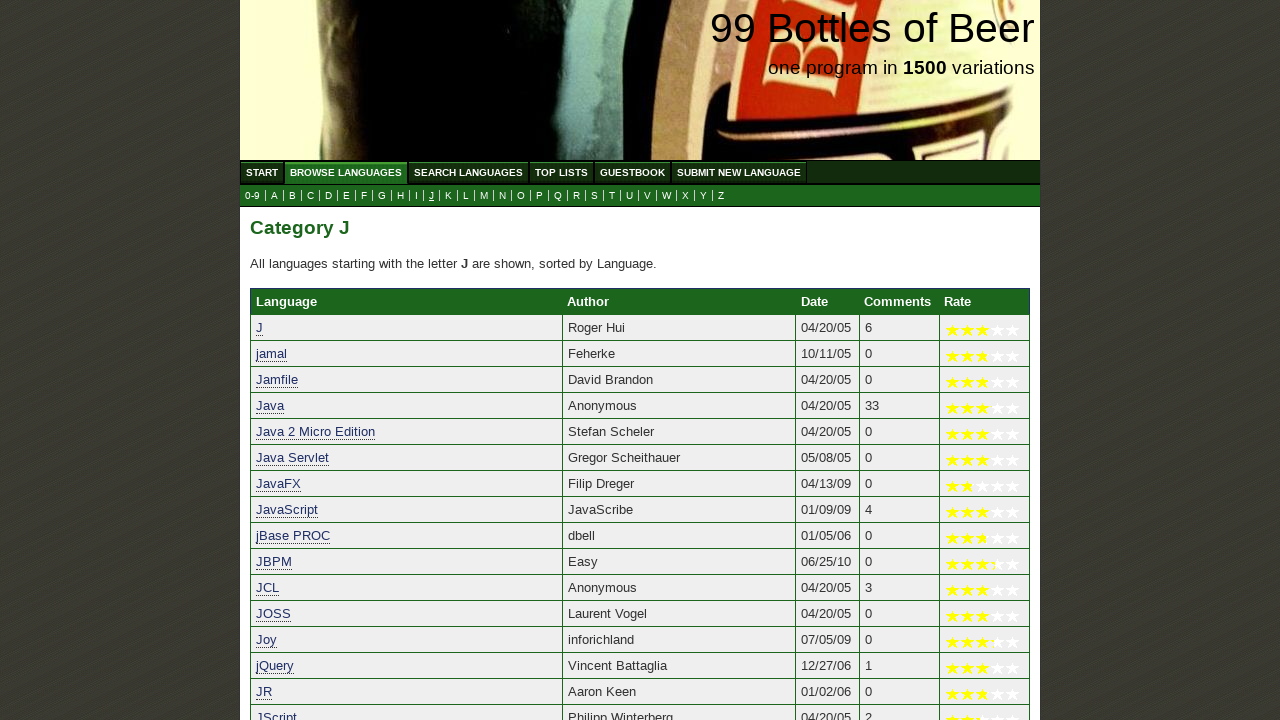

Language links loaded on J programming languages page
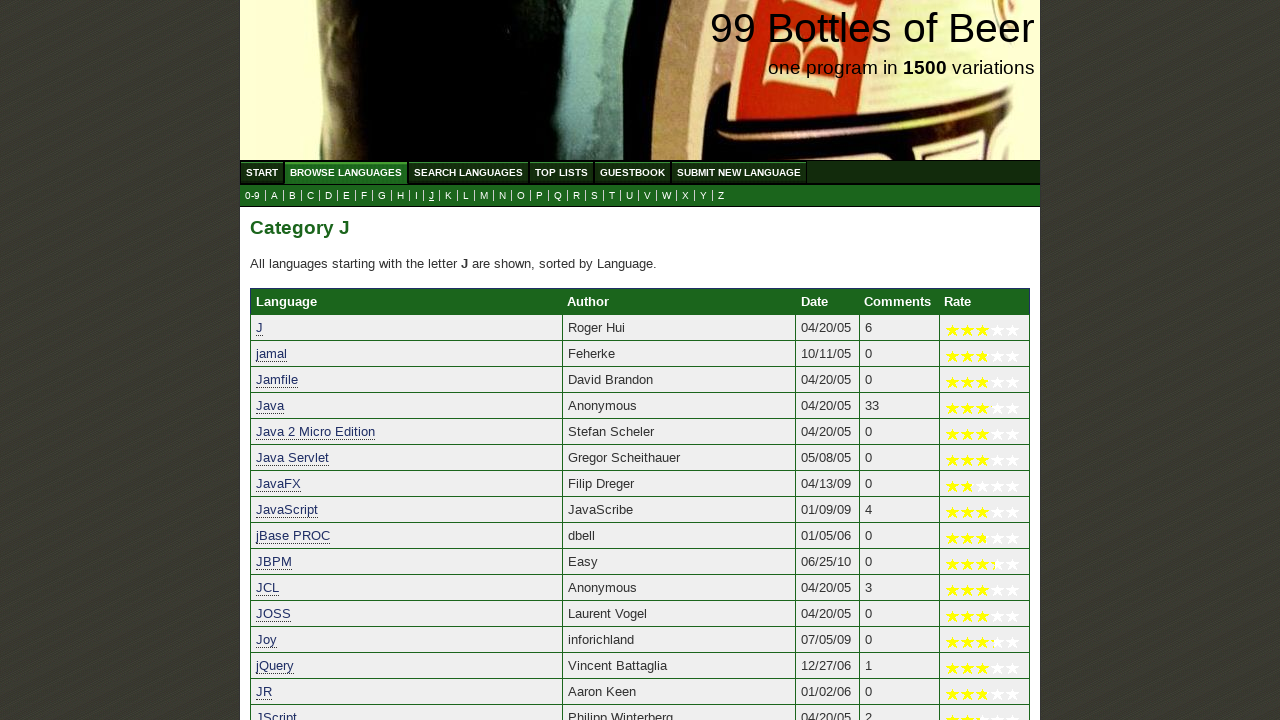

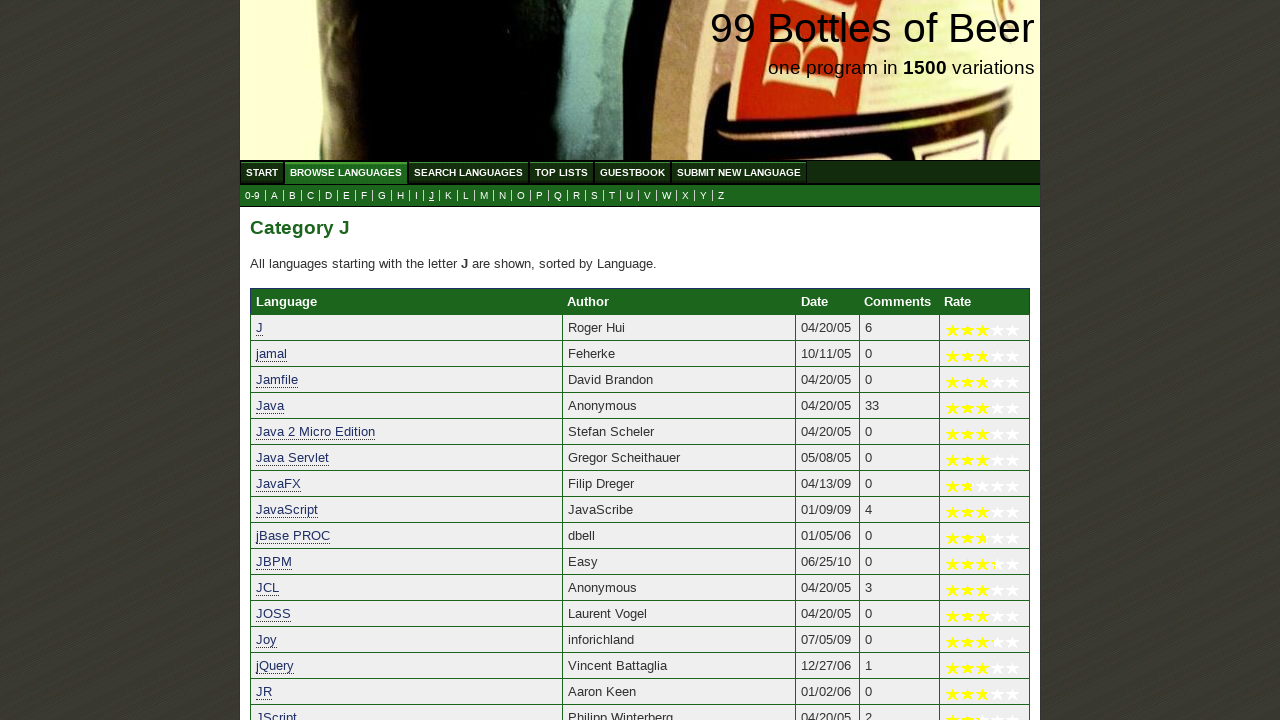